Tests checkbox functionality on a form page by clicking the Wine checkbox option

Starting URL: http://www.echoecho.com/htmlforms10.htm

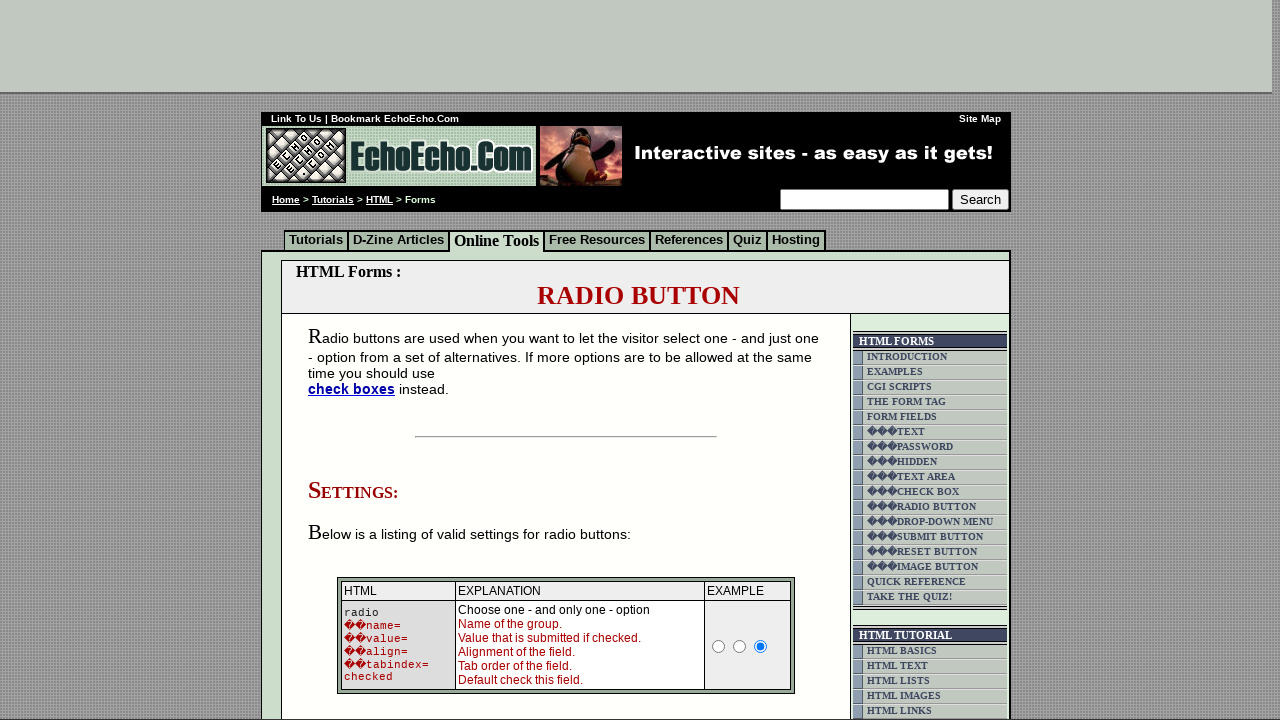

Clicked Wine checkbox option at (356, 360) on xpath=/html/body/div[2]/table[9]/tbody/tr/td[4]/table/tbody/tr/td/div/span/form/
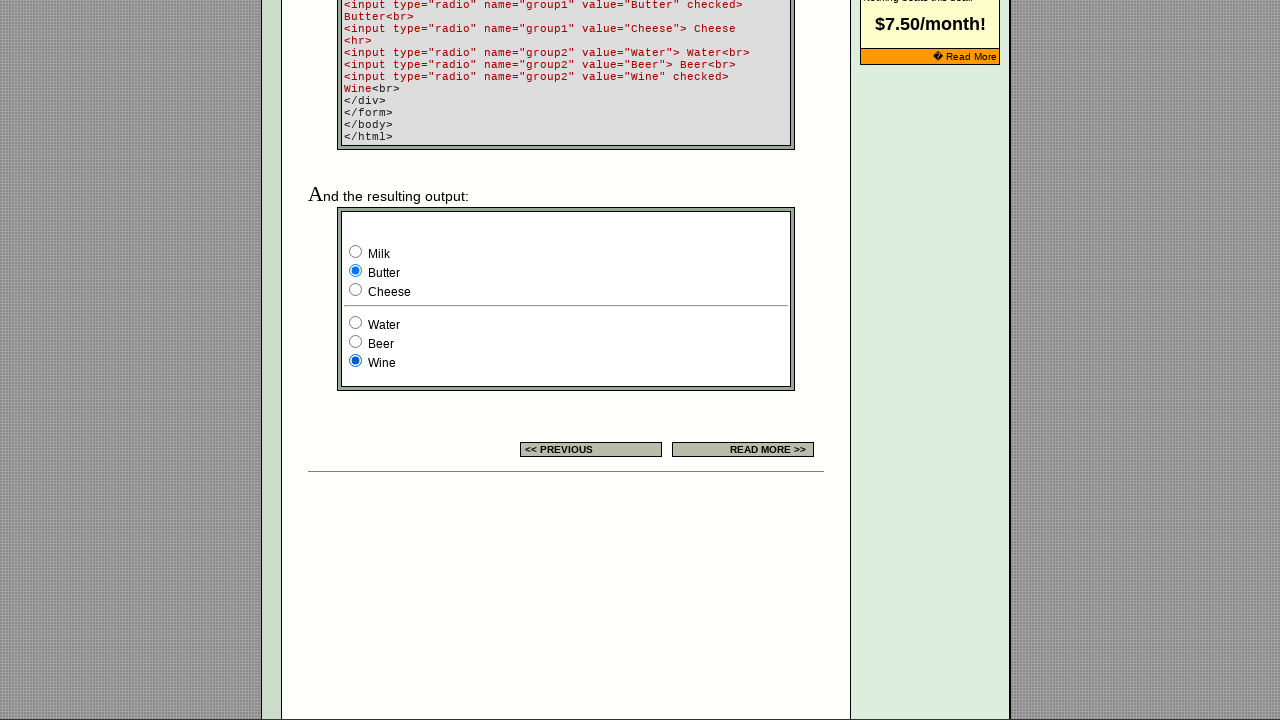

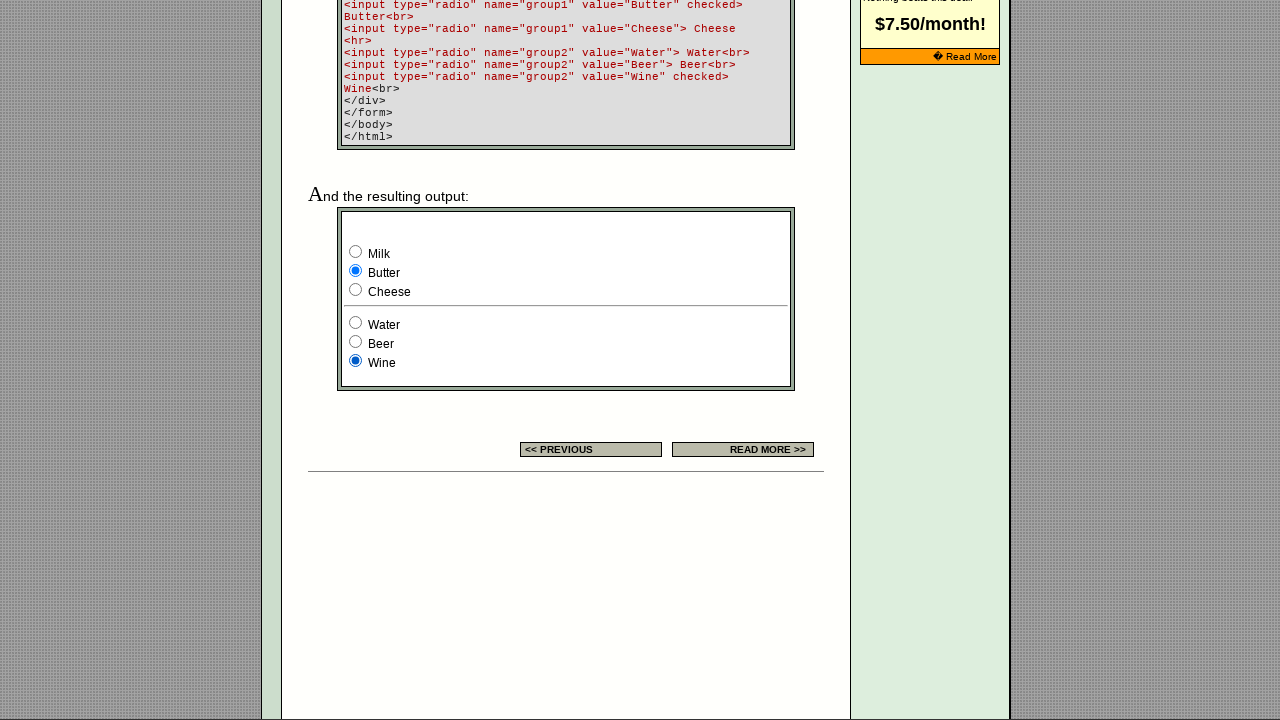